Checks the first checkbox if unchecked and verifies it becomes checked

Starting URL: http://the-internet.herokuapp.com/checkboxes

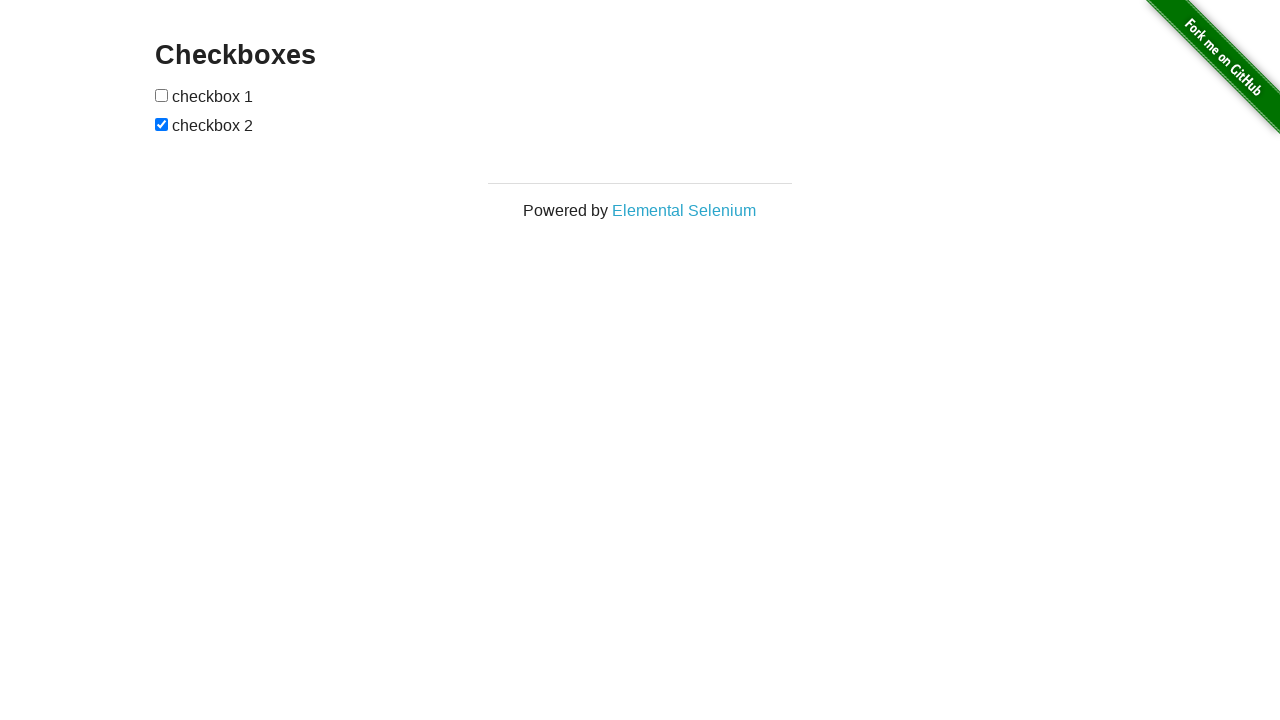

Located the first checkbox element
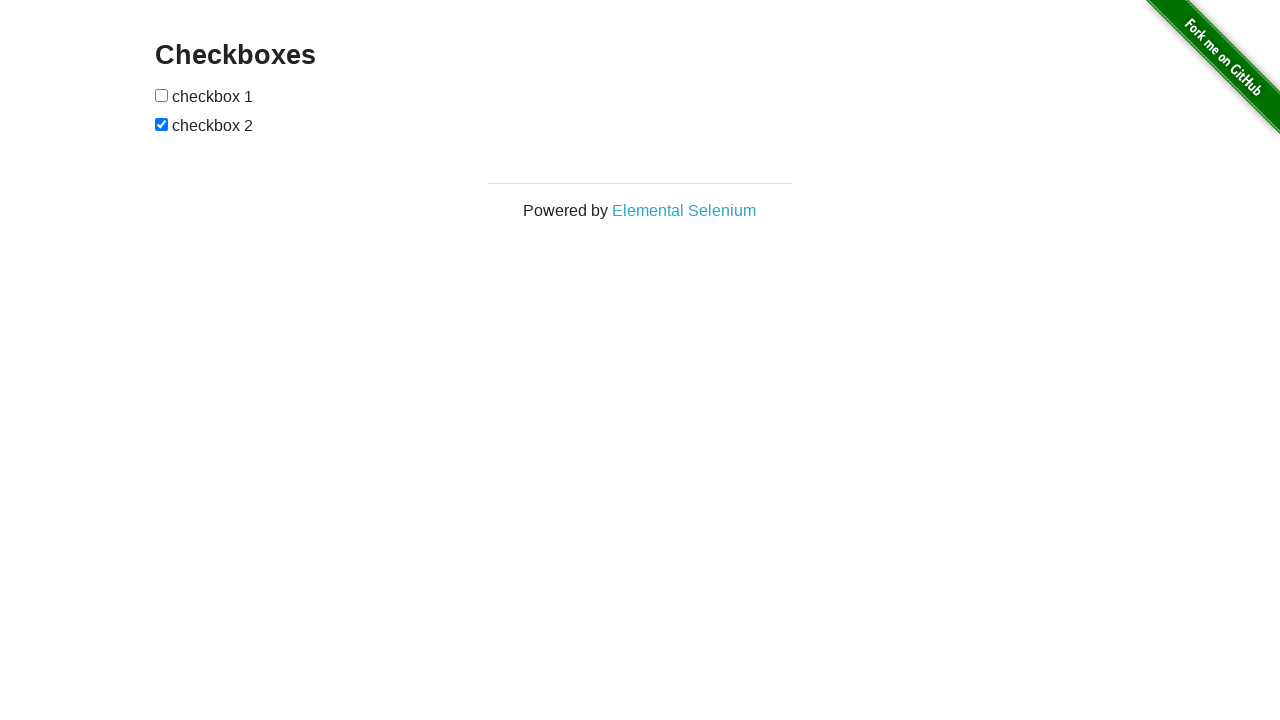

Checked if first checkbox was already checked - it was not
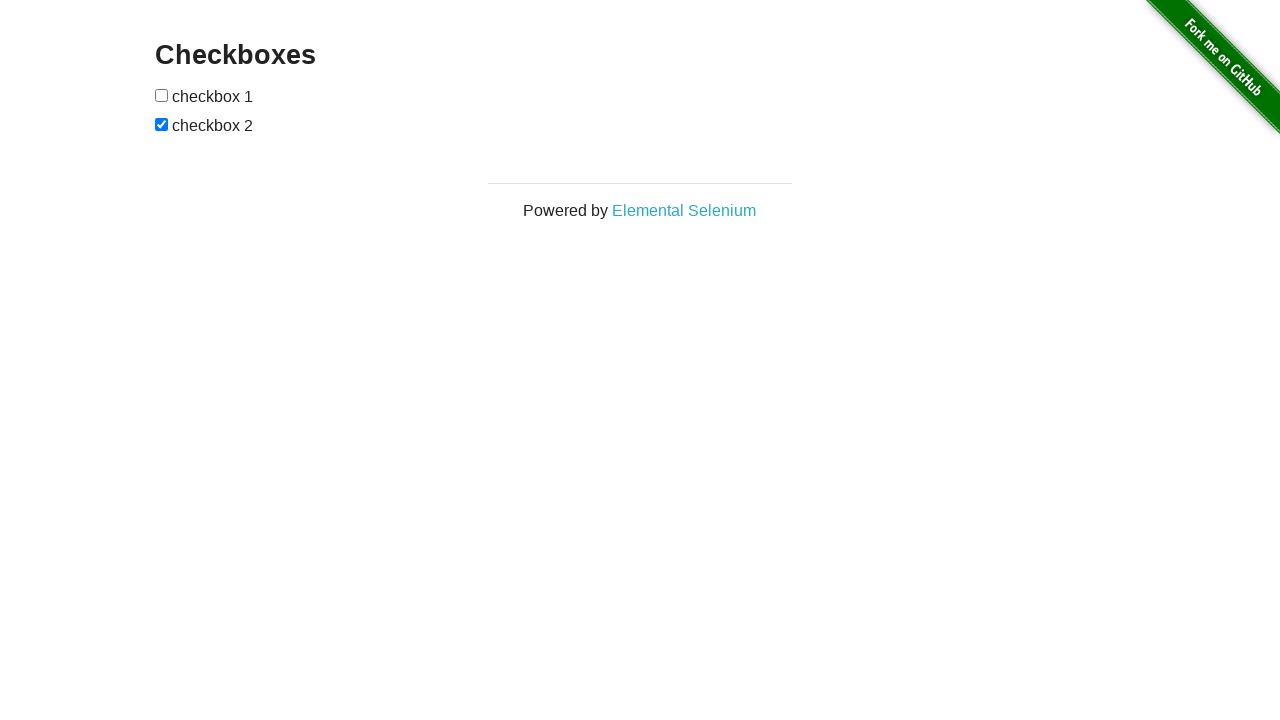

Clicked the first checkbox to check it at (162, 95) on xpath=//*[@id='checkboxes']/input[1]
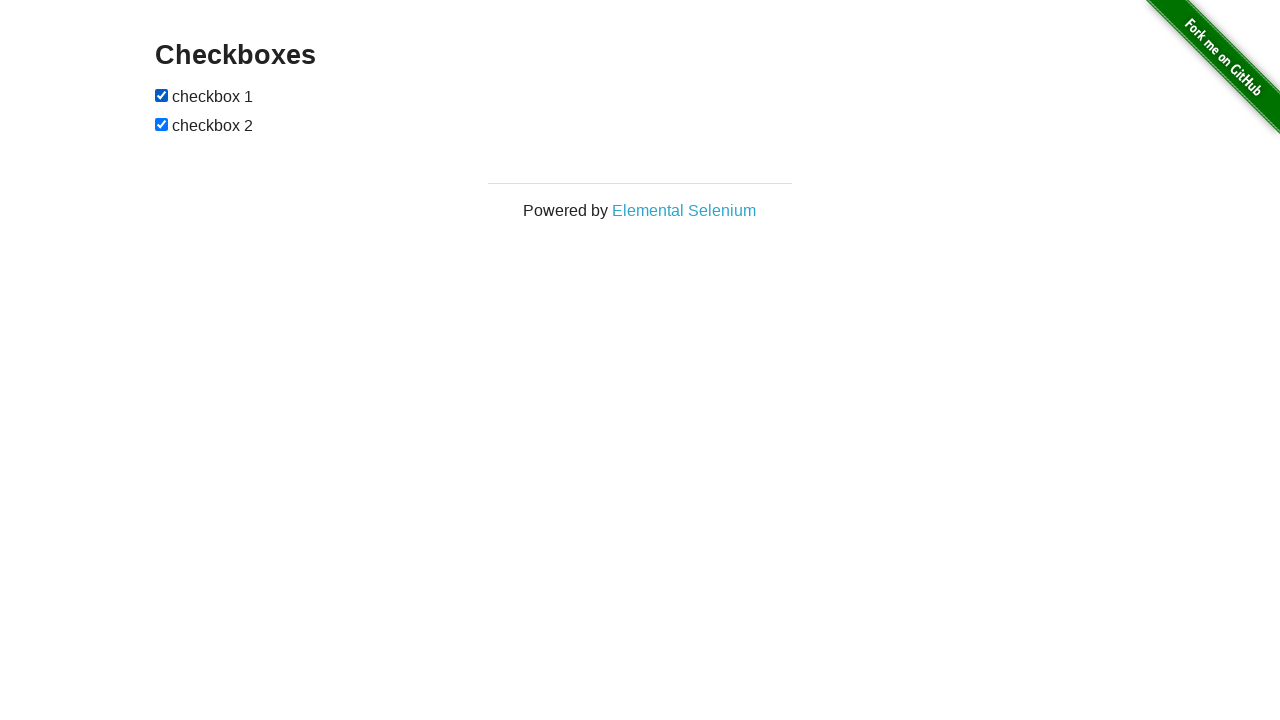

Verified that the first checkbox is now checked
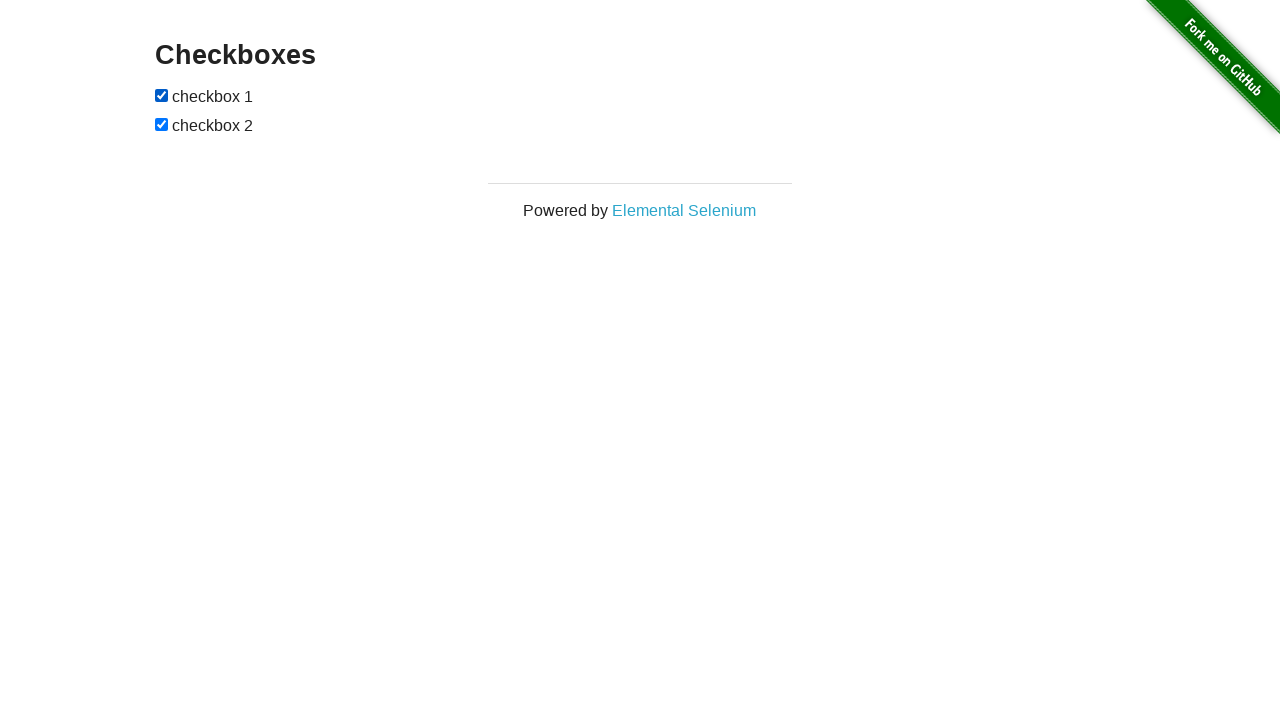

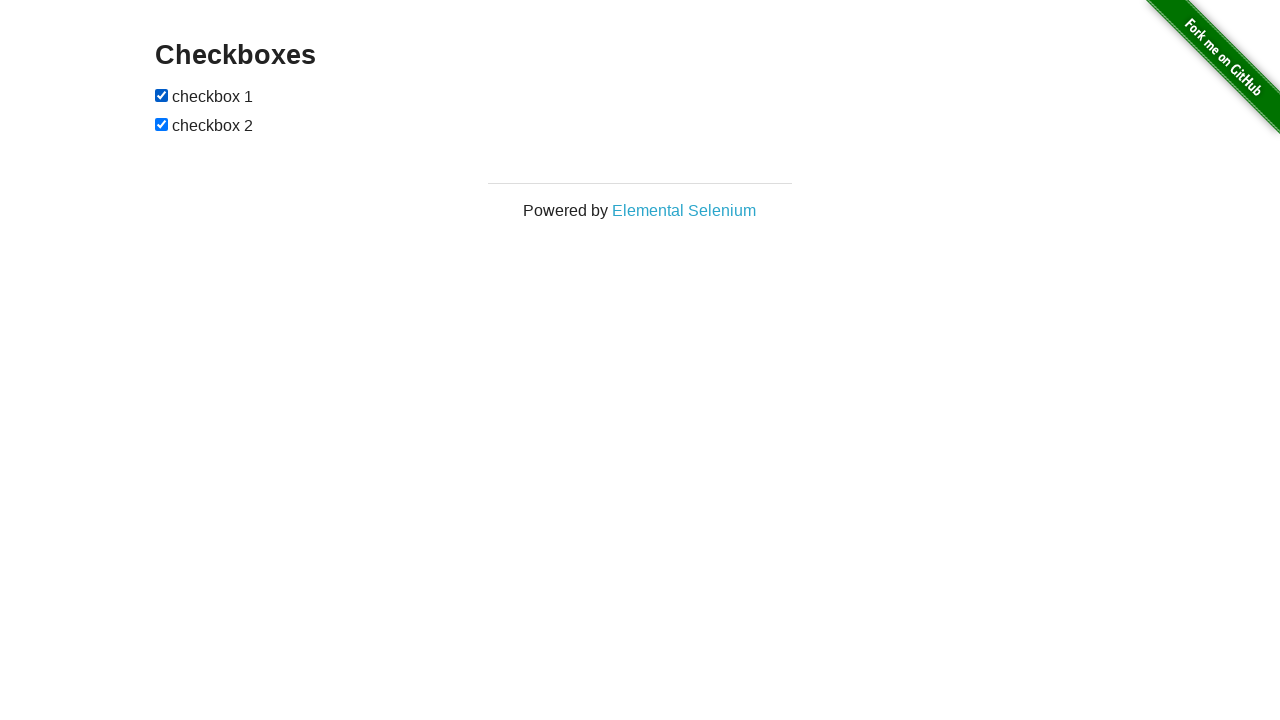